Navigates to Capital One homepage and maximizes the browser window

Starting URL: https://capitalone.com

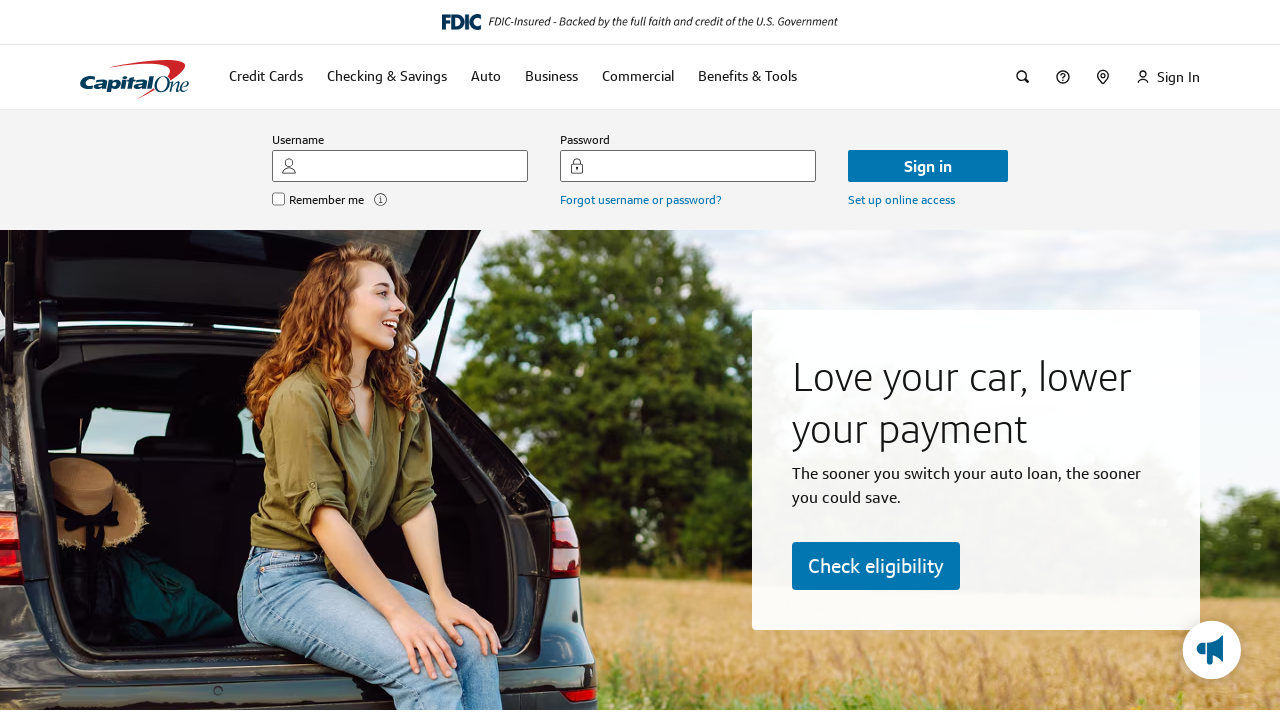

Set viewport size to 1920x1080 to maximize browser window
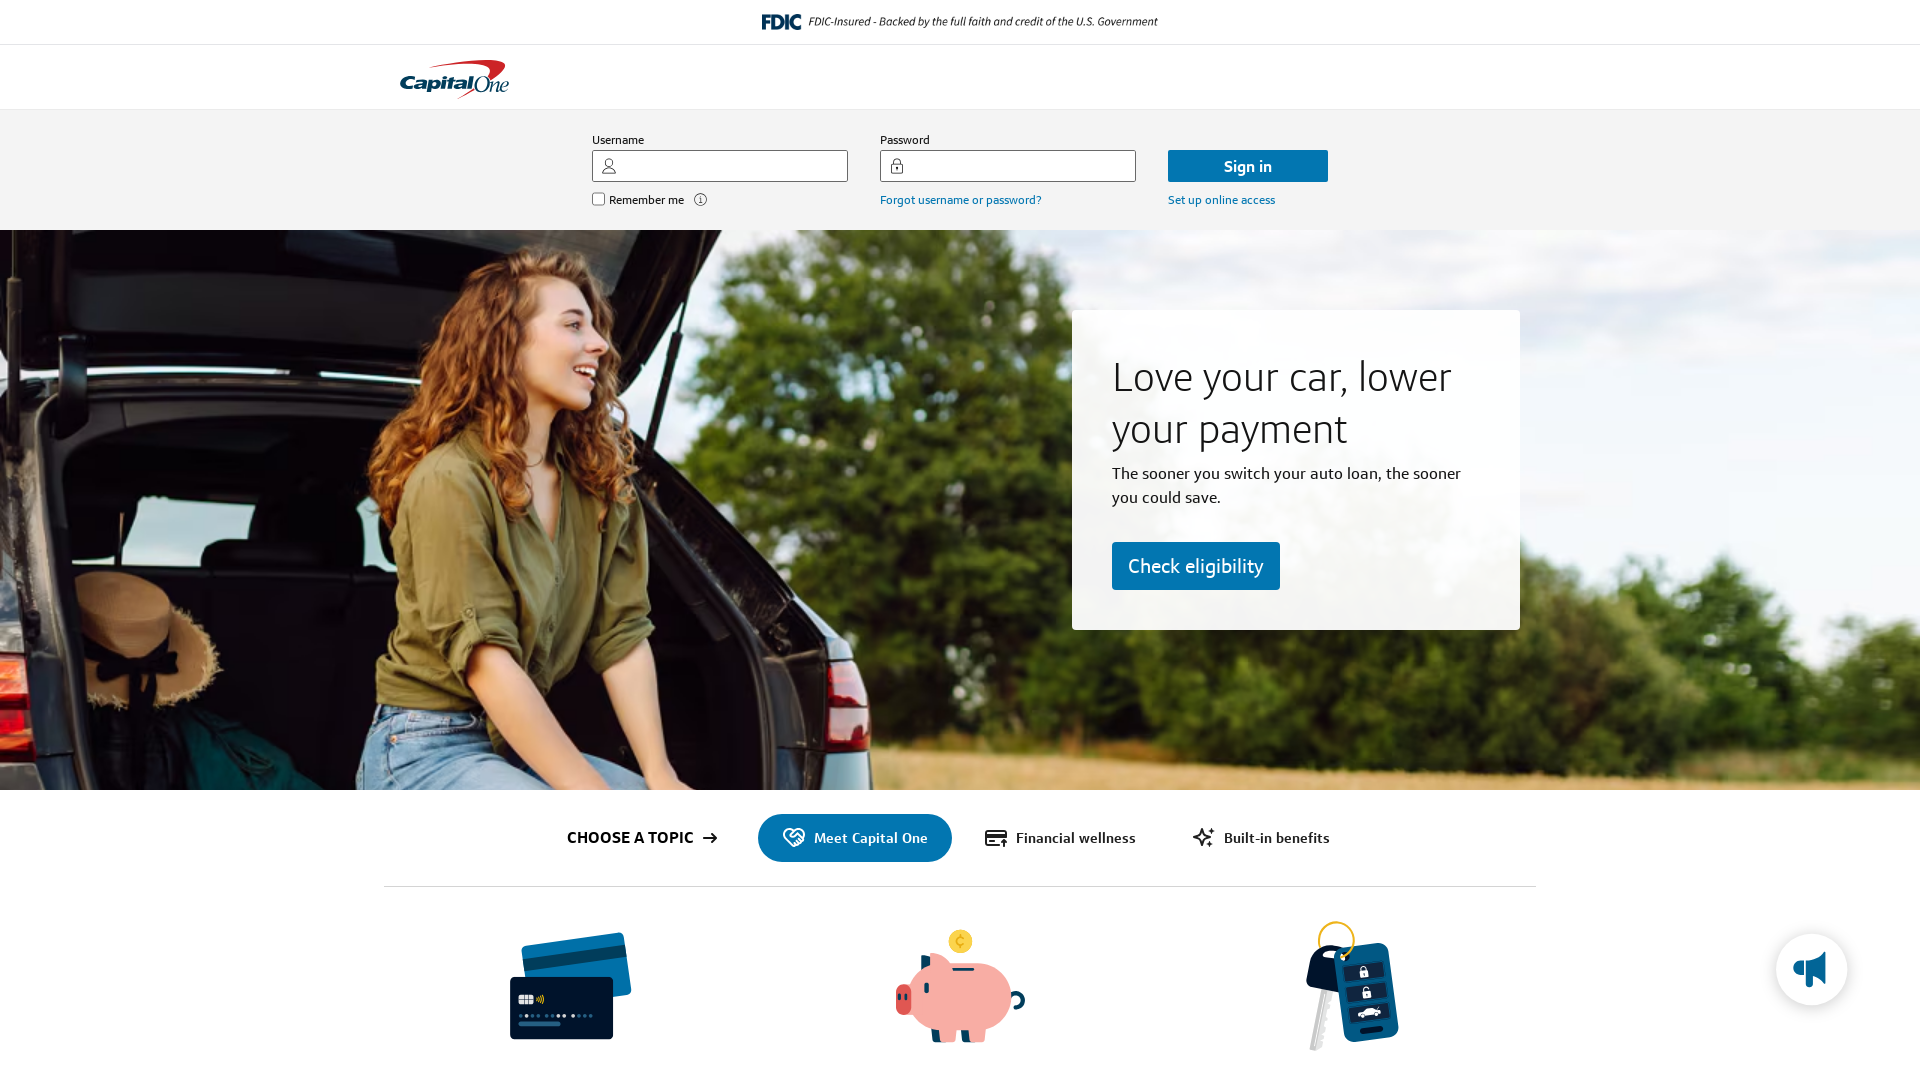

Waited for Capital One homepage to load (domcontentloaded)
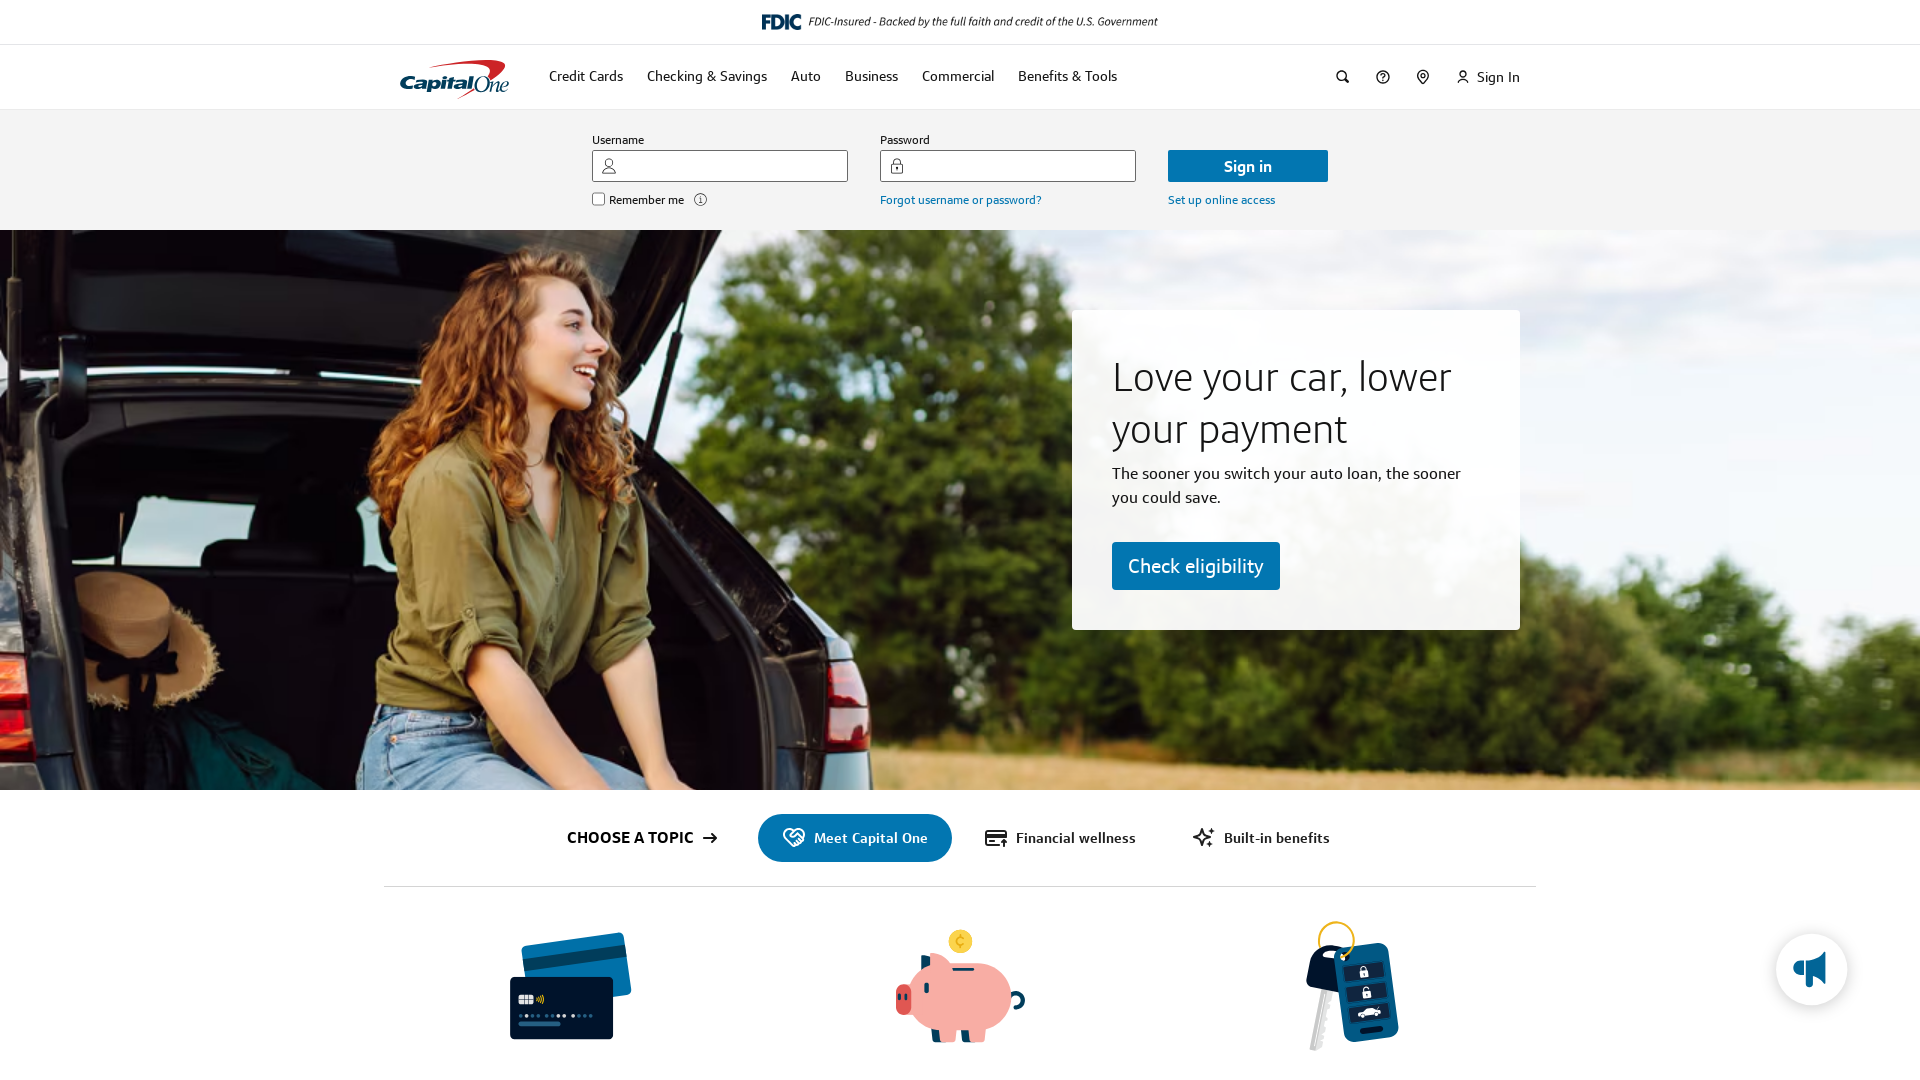

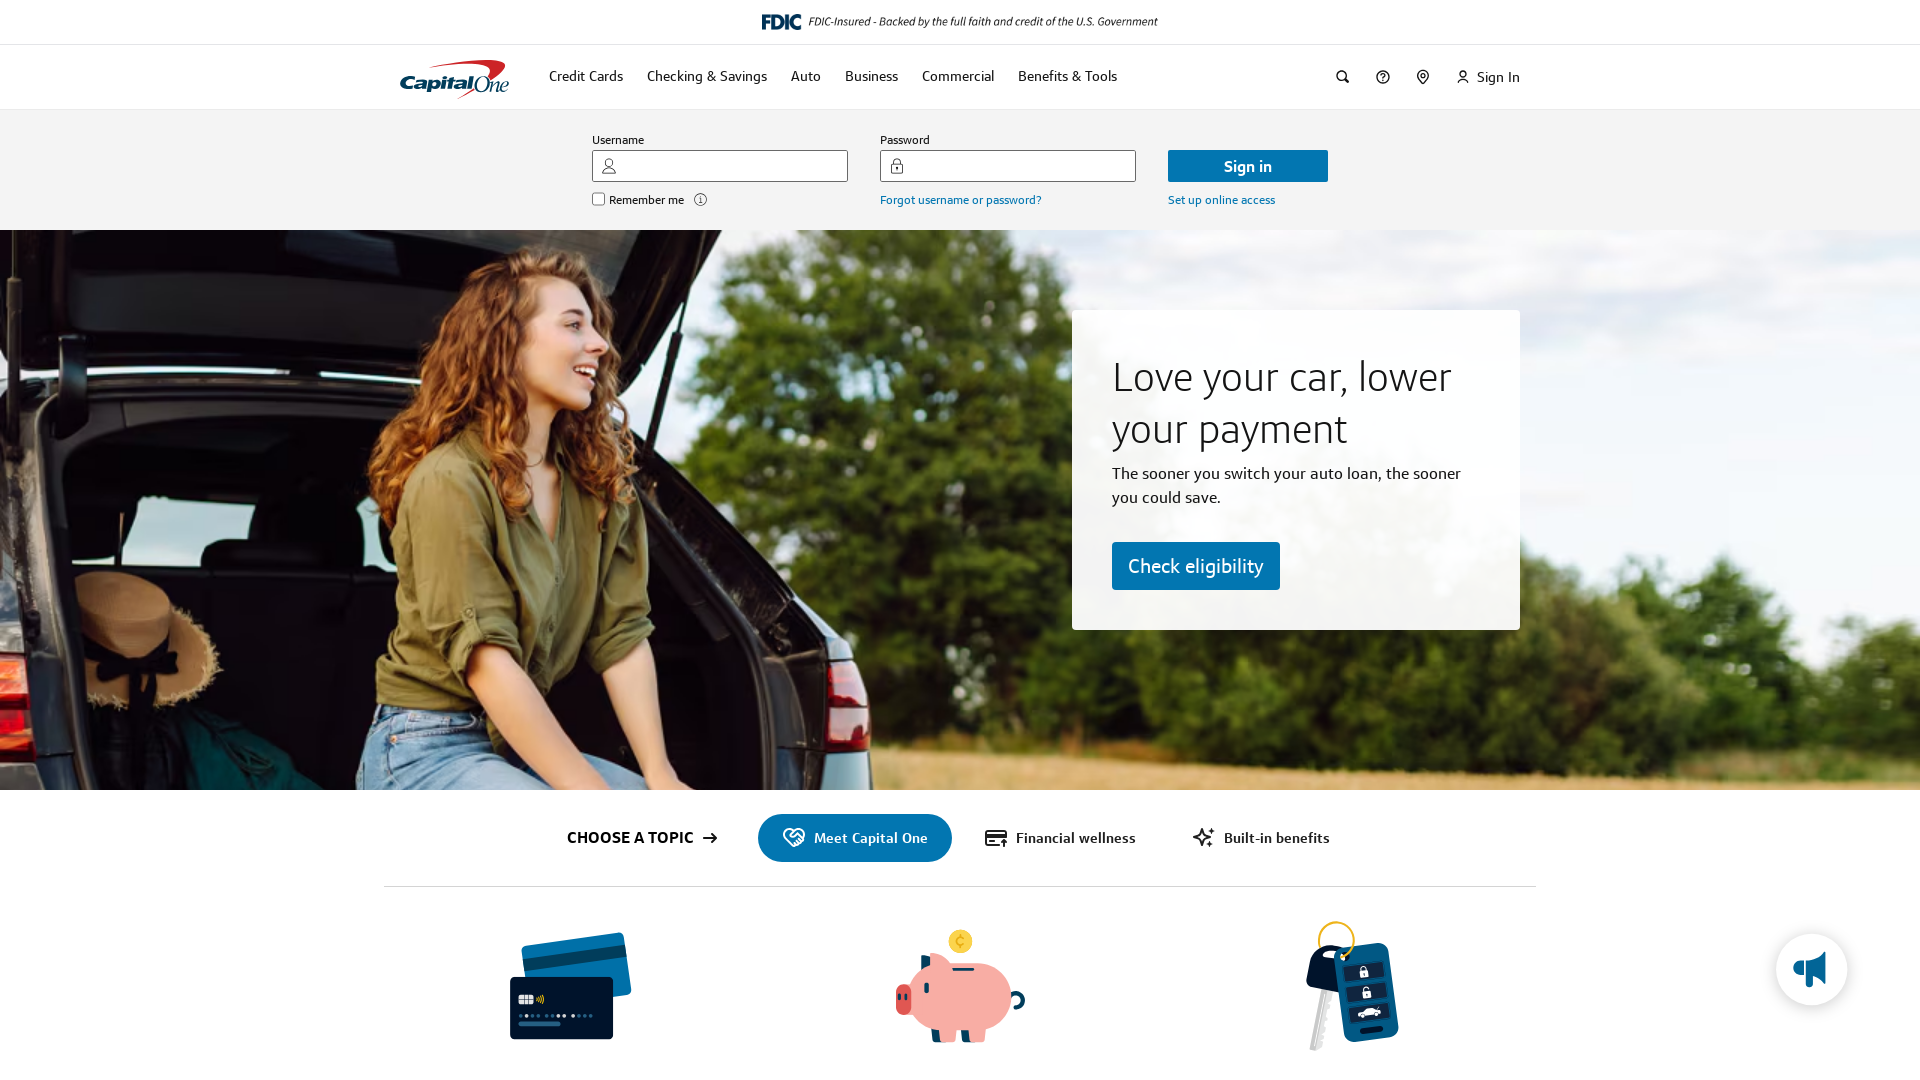